Tests JavaScript prompt popup handling by clicking the prompt button, accepting the alert dialog, and verifying the result message is displayed

Starting URL: https://the-internet.herokuapp.com/javascript_alerts

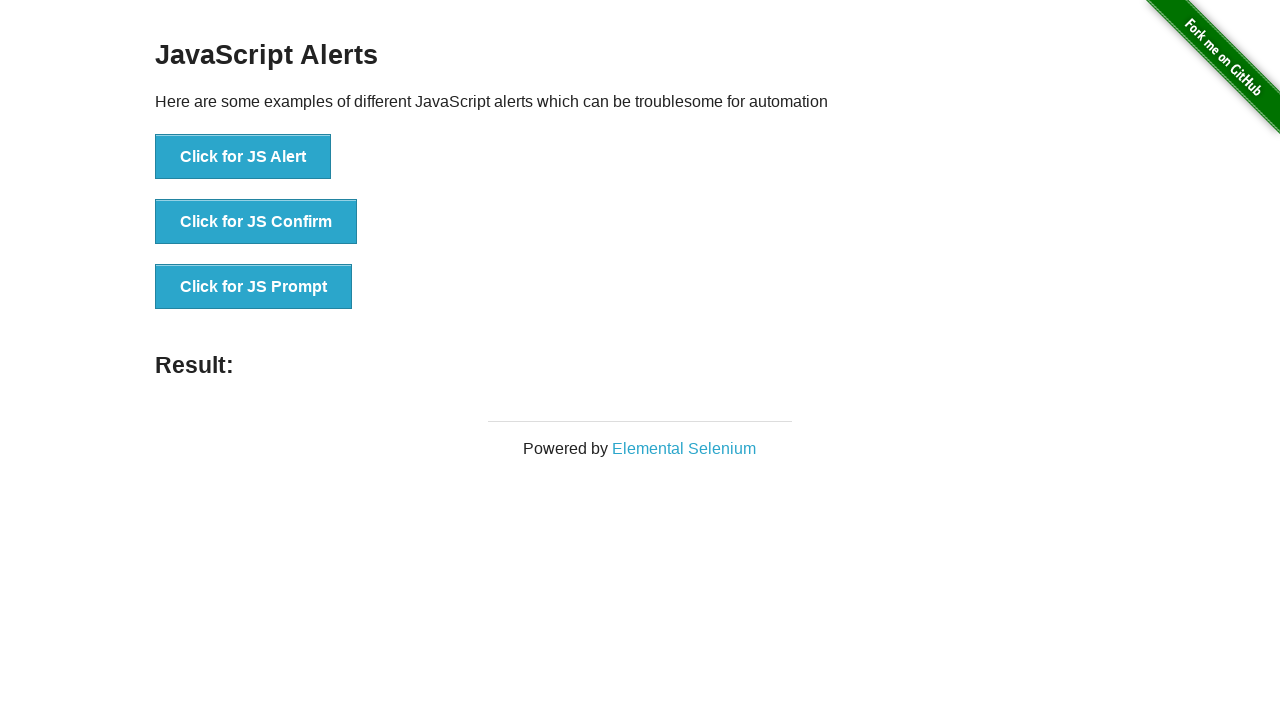

Clicked the JavaScript prompt button at (254, 287) on xpath=//button[contains(text(),'Prompt')]
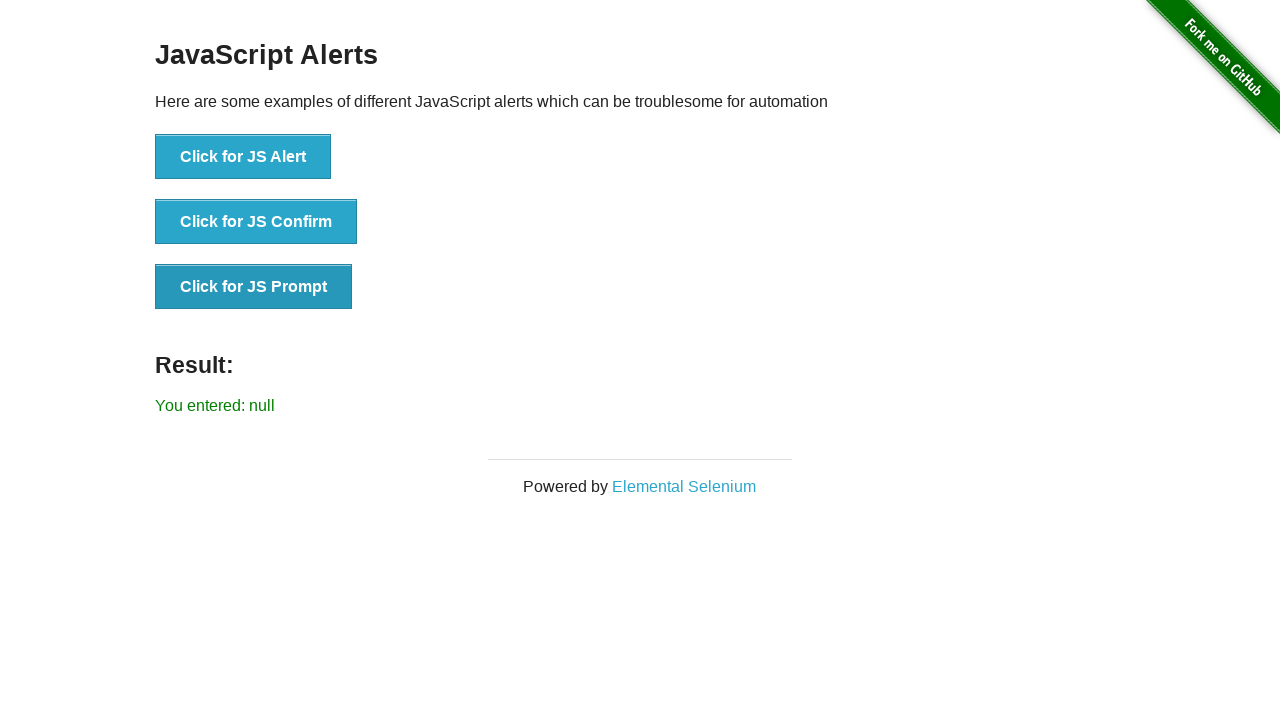

Set up dialog handler to accept prompt with test input text
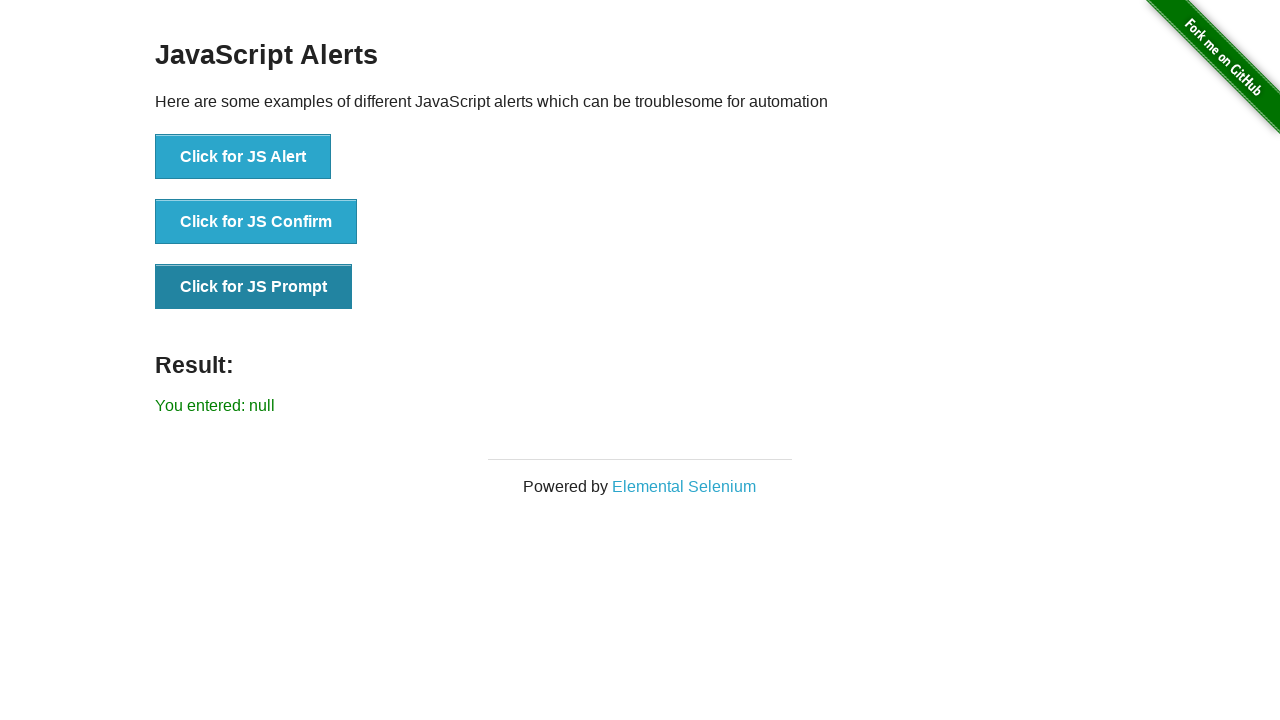

Clicked the prompt button to trigger dialog at (254, 287) on xpath=//button[contains(text(),'Prompt')]
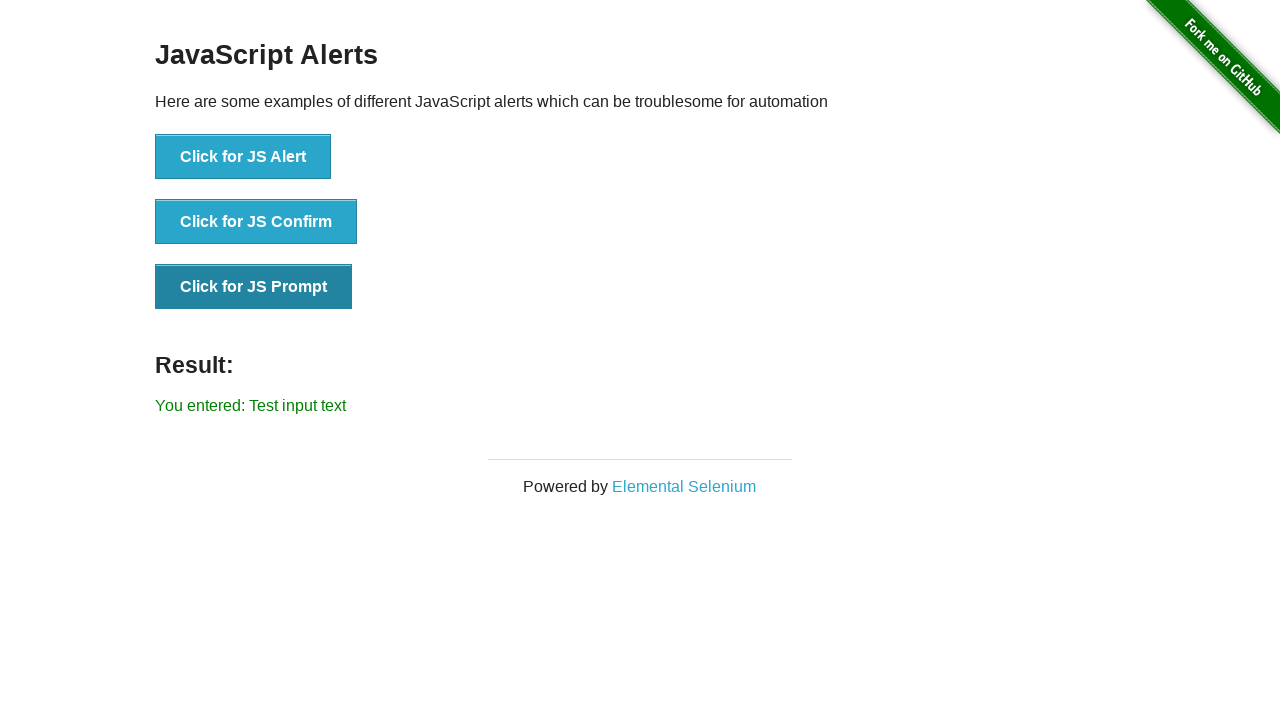

Result message element is now displayed
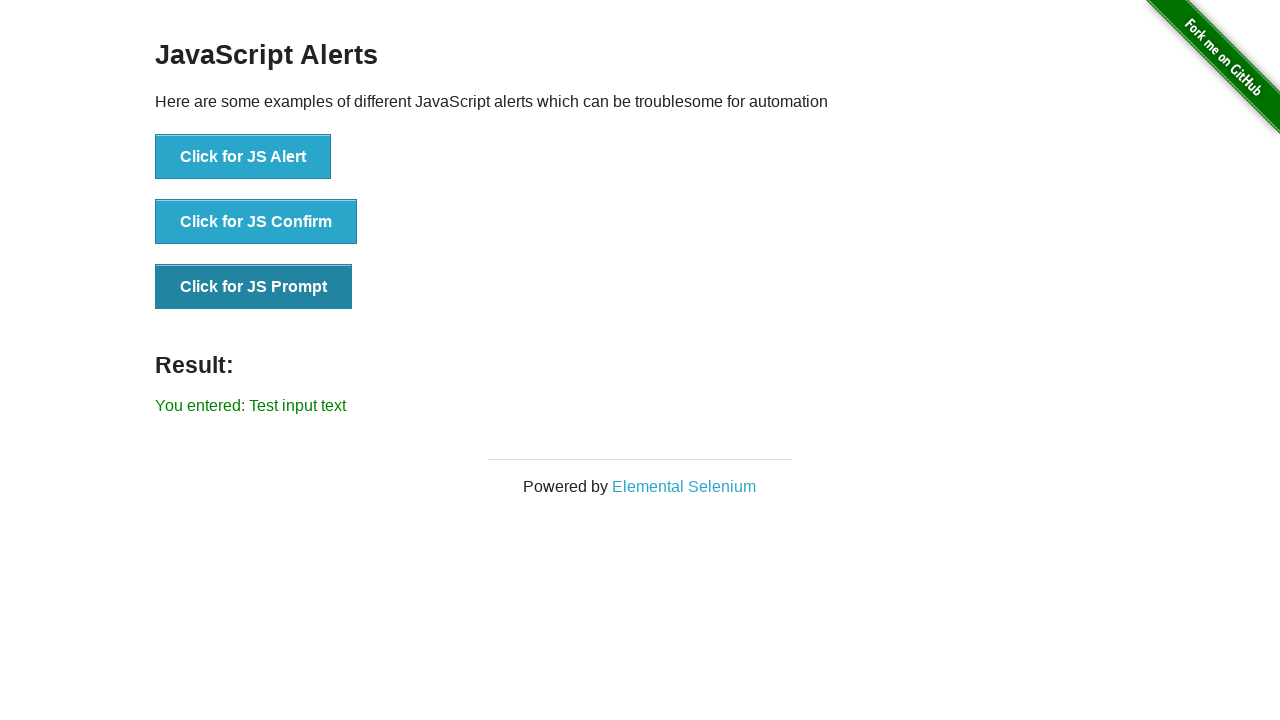

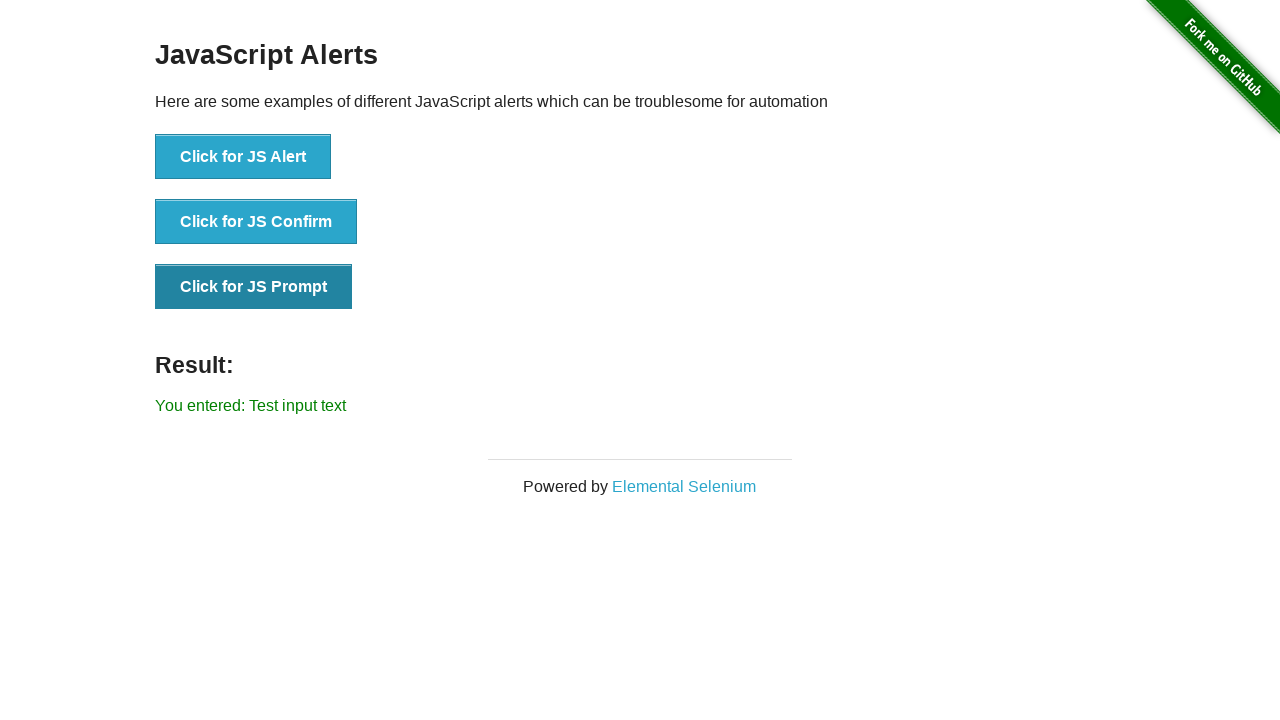